Tests right-click context menu functionality by performing a context click on a button, then clicking the "Copy" option from the context menu

Starting URL: http://swisnl.github.io/jQuery-contextMenu/demo.html

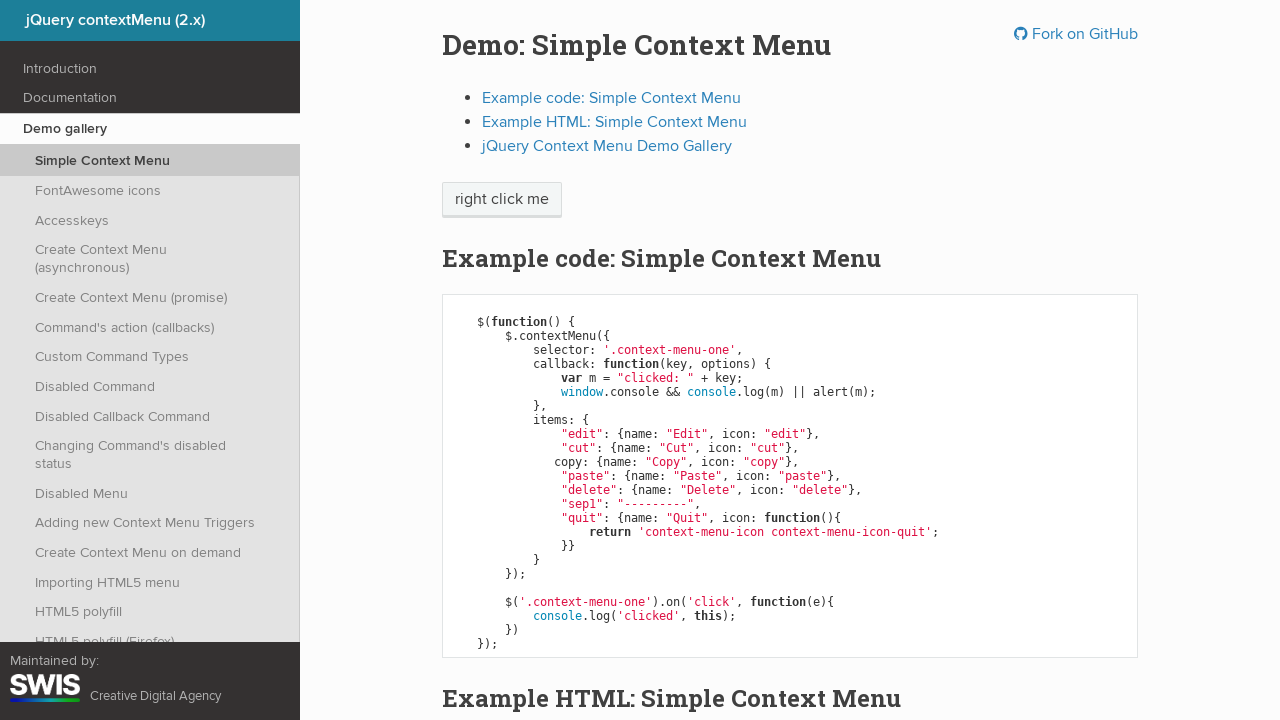

Right-clicked on the context menu button at (502, 200) on .context-menu-one
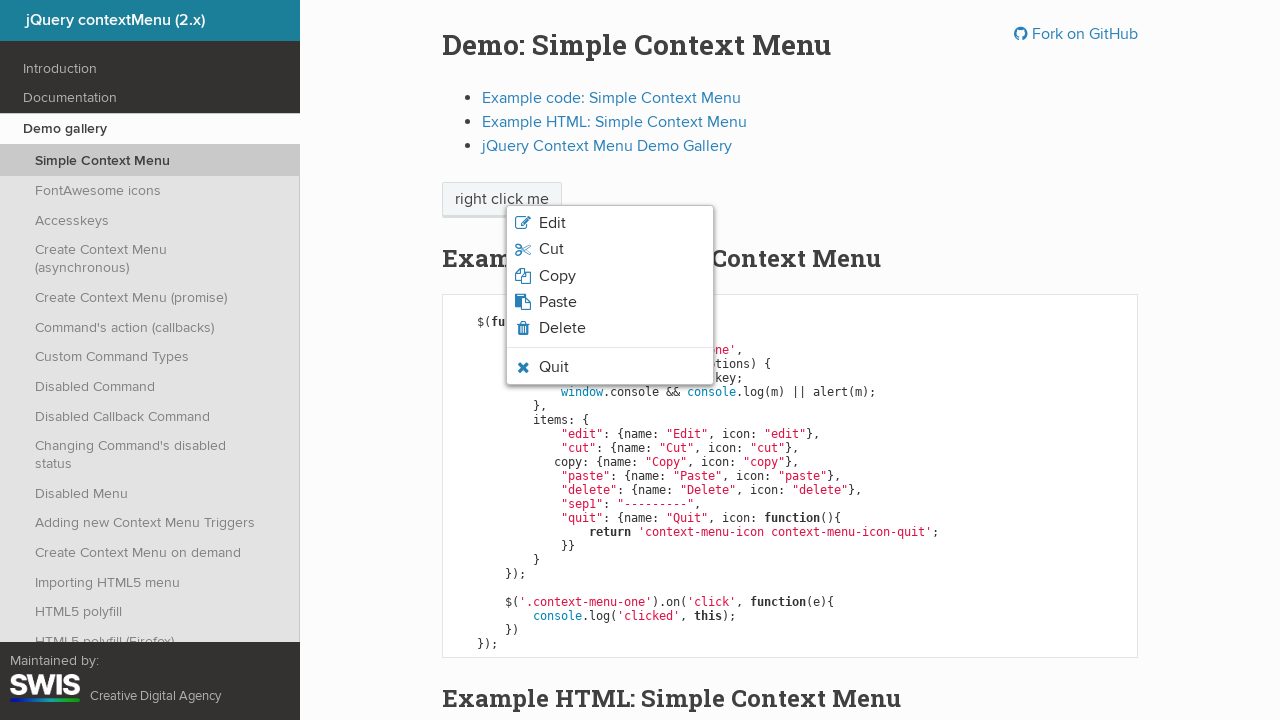

Clicked on the Copy option in the context menu at (610, 276) on .context-menu-icon-copy
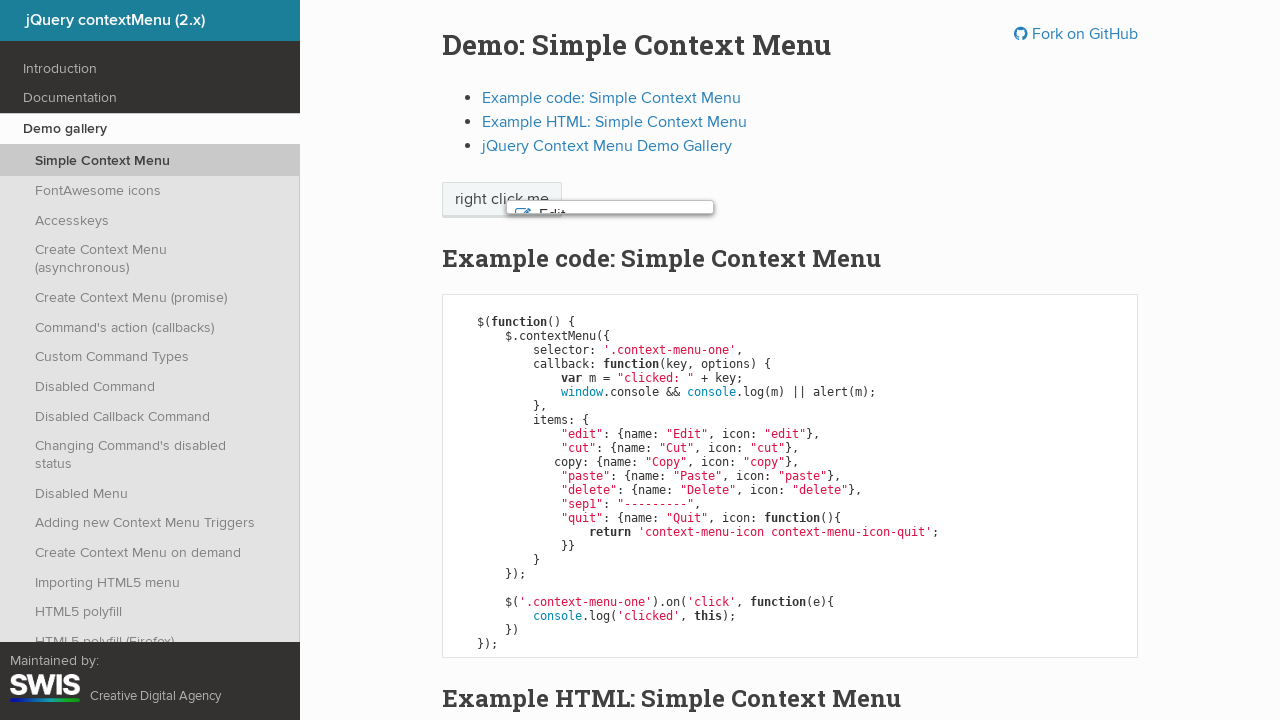

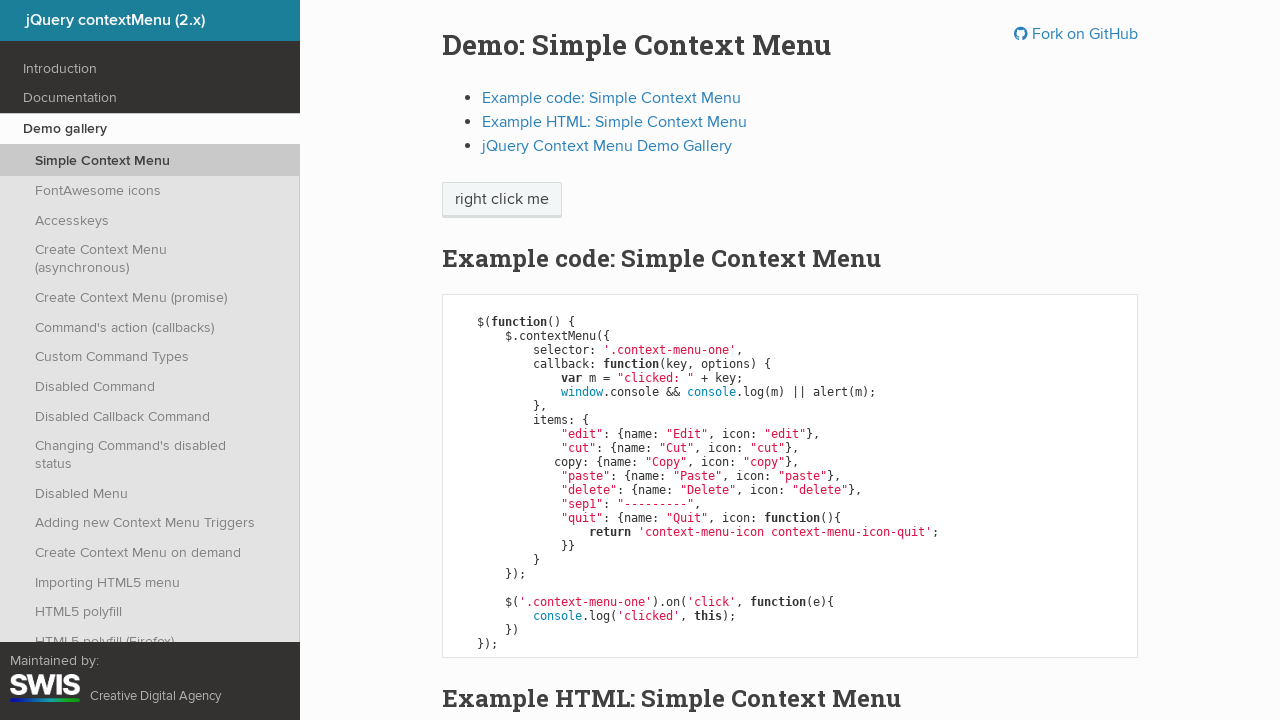